Fills out a practice form on Rahul Shetty Academy's Angular practice page, including name, email, password fields, checkbox, dropdown selection, radio button, and date picker interactions.

Starting URL: https://rahulshettyacademy.com/angularpractice/

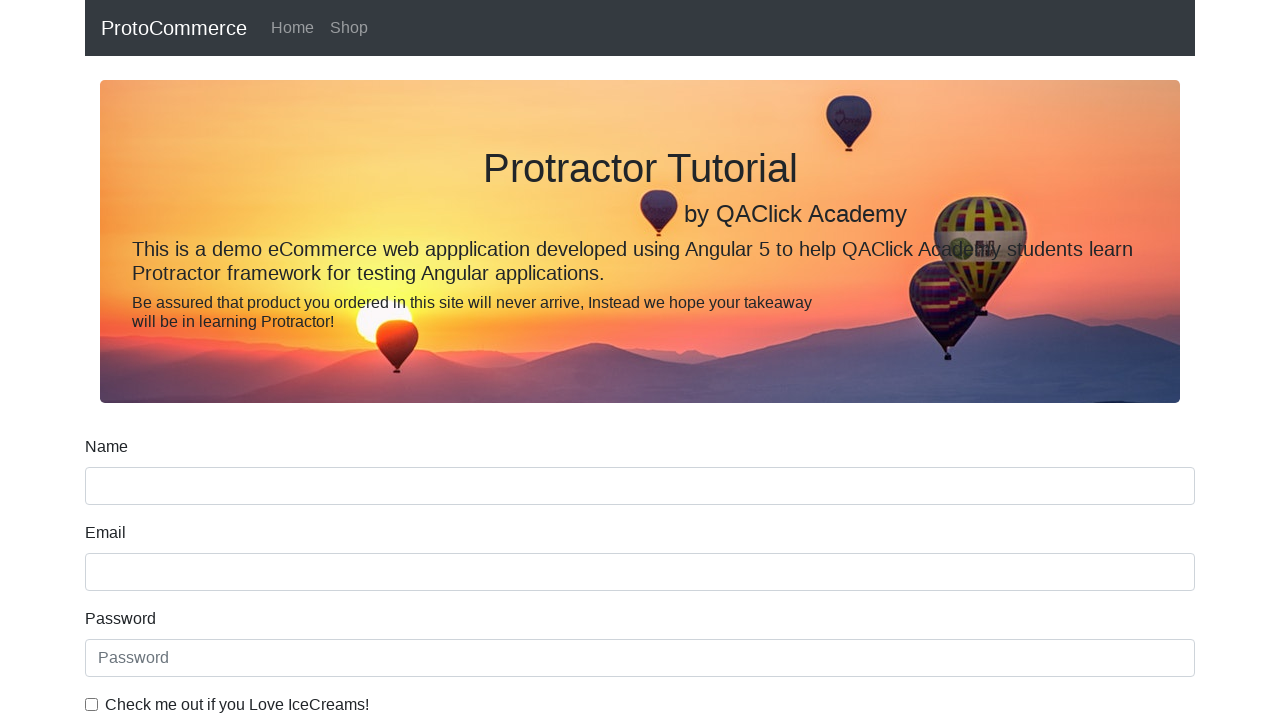

Filled name field with 'Marcus Thompson' on input[name='name']
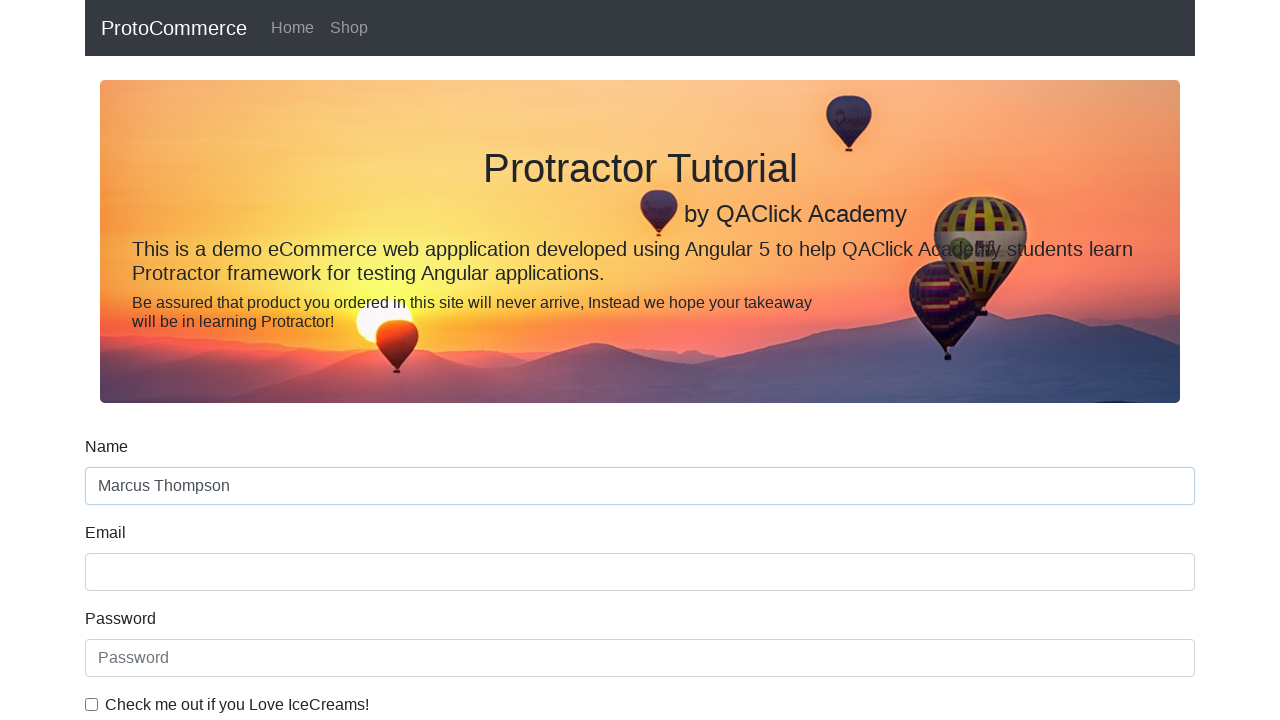

Filled email field with 'marcus.t87@example.com' on input[name='email']
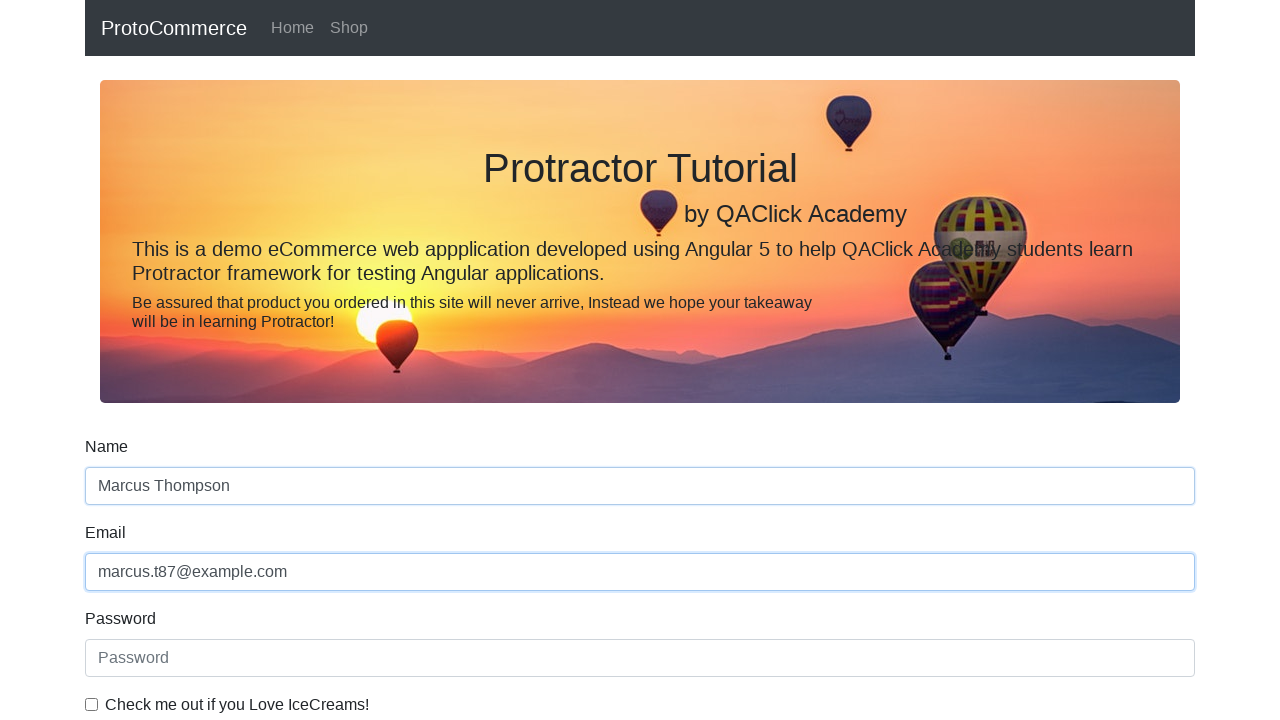

Filled password field with 'TestPass123!' on input[type='password']
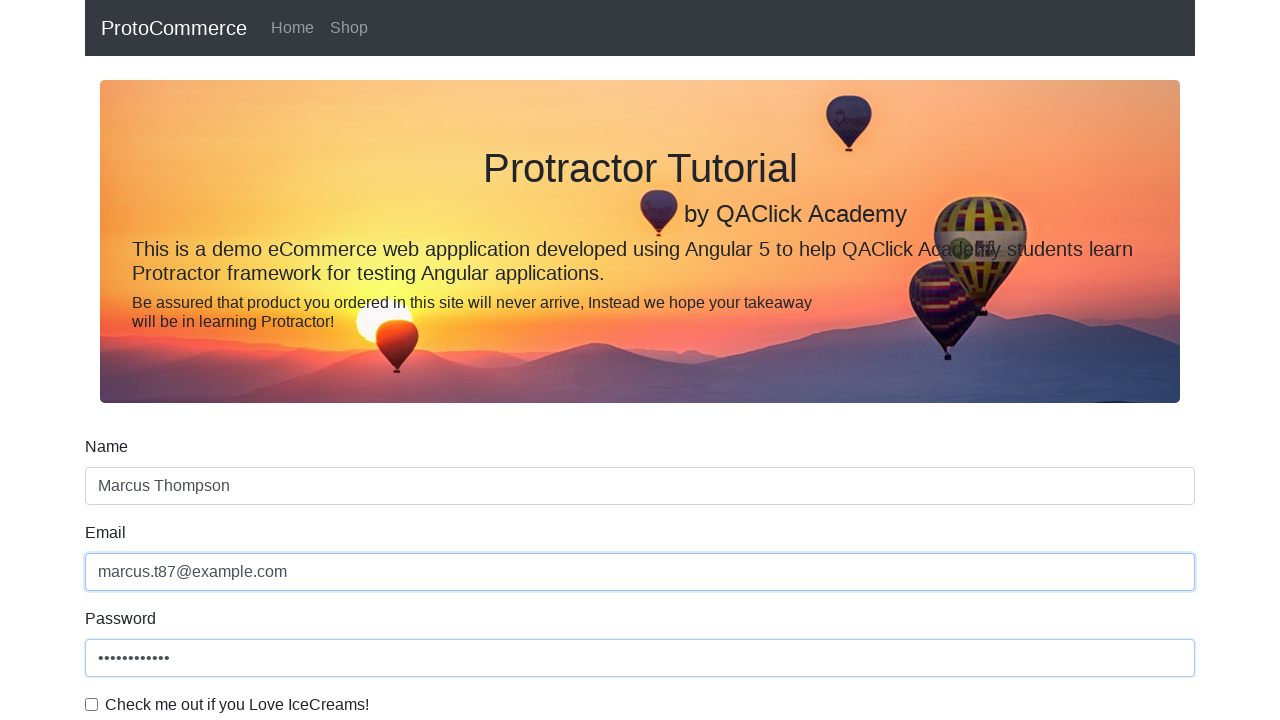

Clicked the checkbox to enable it at (92, 704) on input[id*='exampleCheck1']
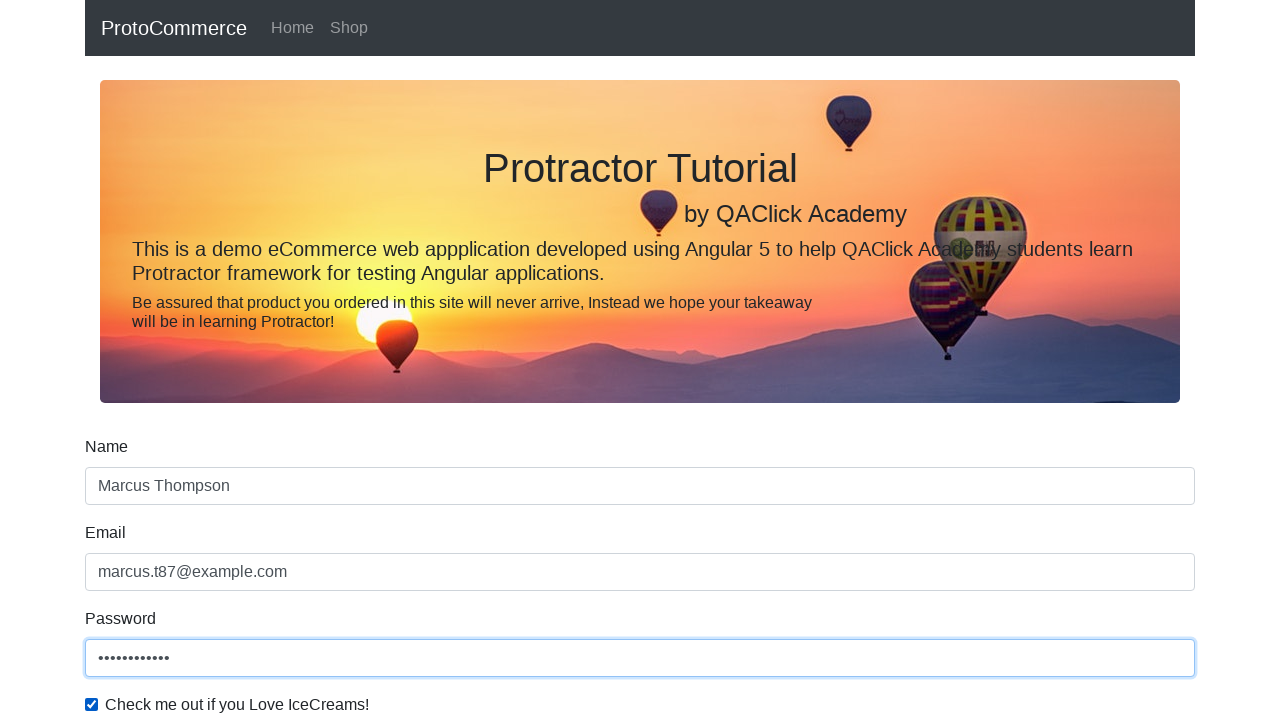

Clicked on the gender dropdown to open it at (640, 360) on #exampleFormControlSelect1
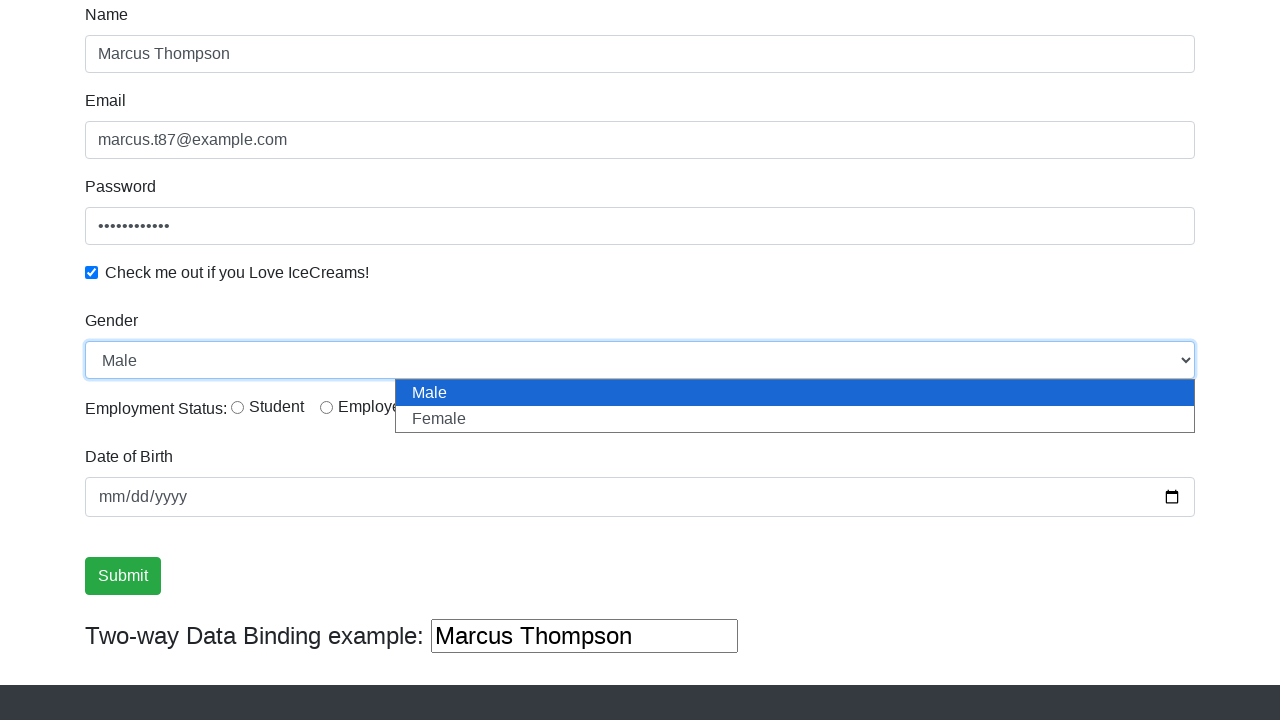

Selected the first option from the gender dropdown on #exampleFormControlSelect1
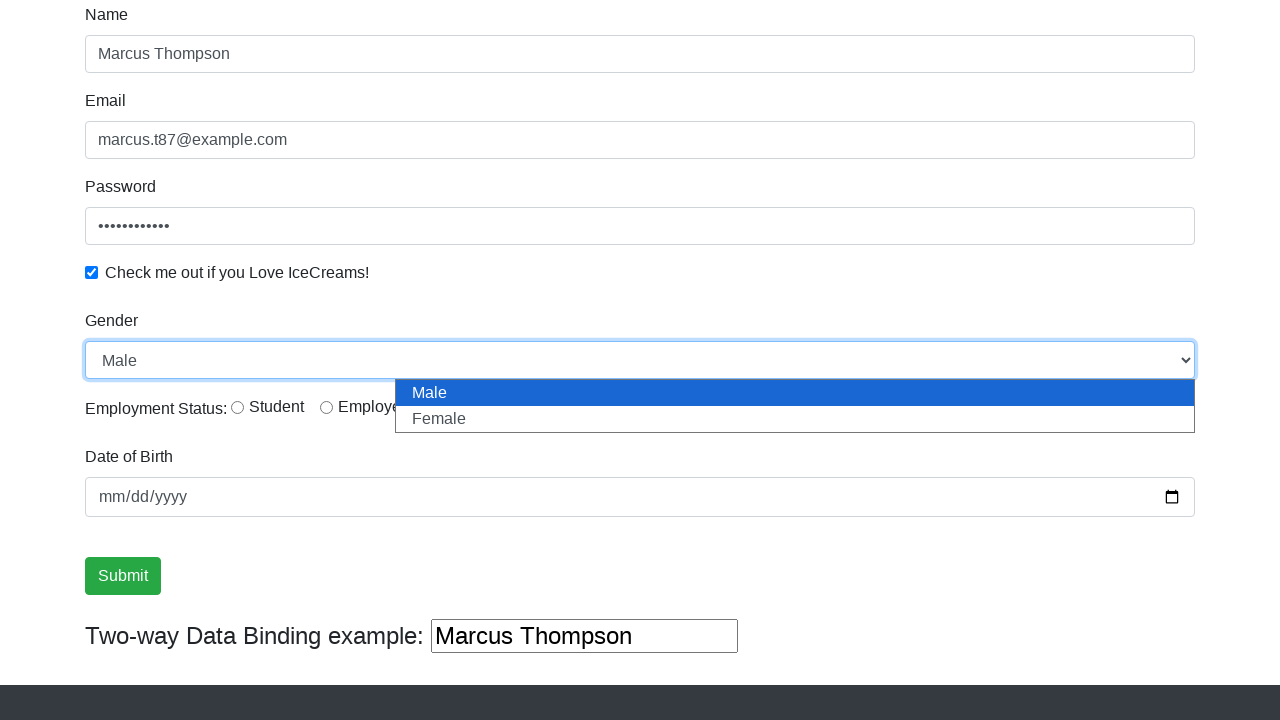

Clicked the first radio button (Male) at (238, 407) on input[id='inlineRadio1']
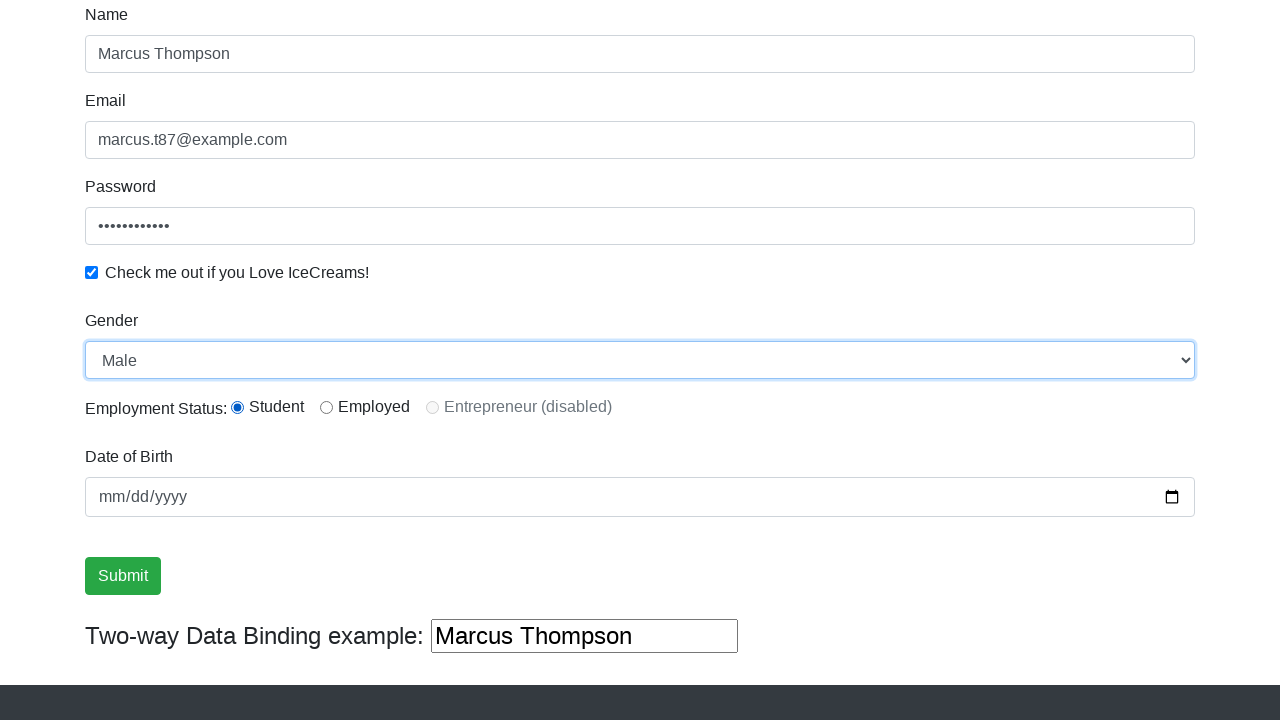

Clicked on the date picker to open it at (640, 497) on input[type='date']
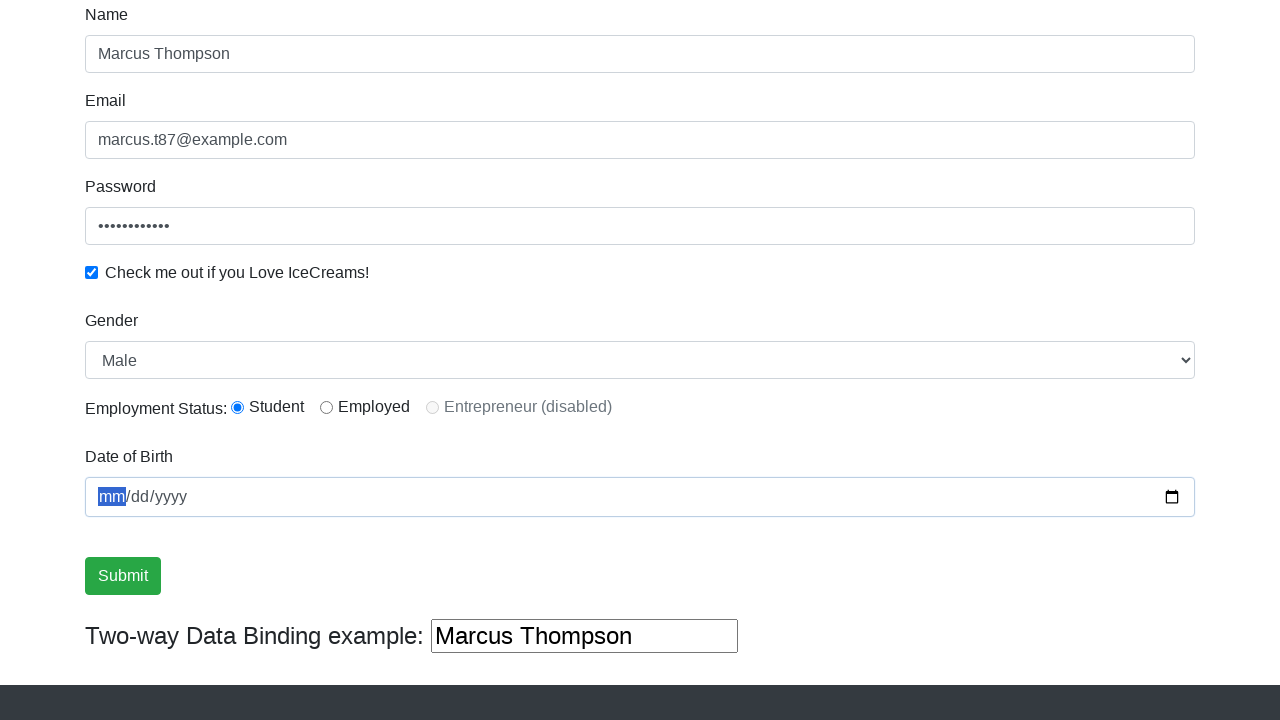

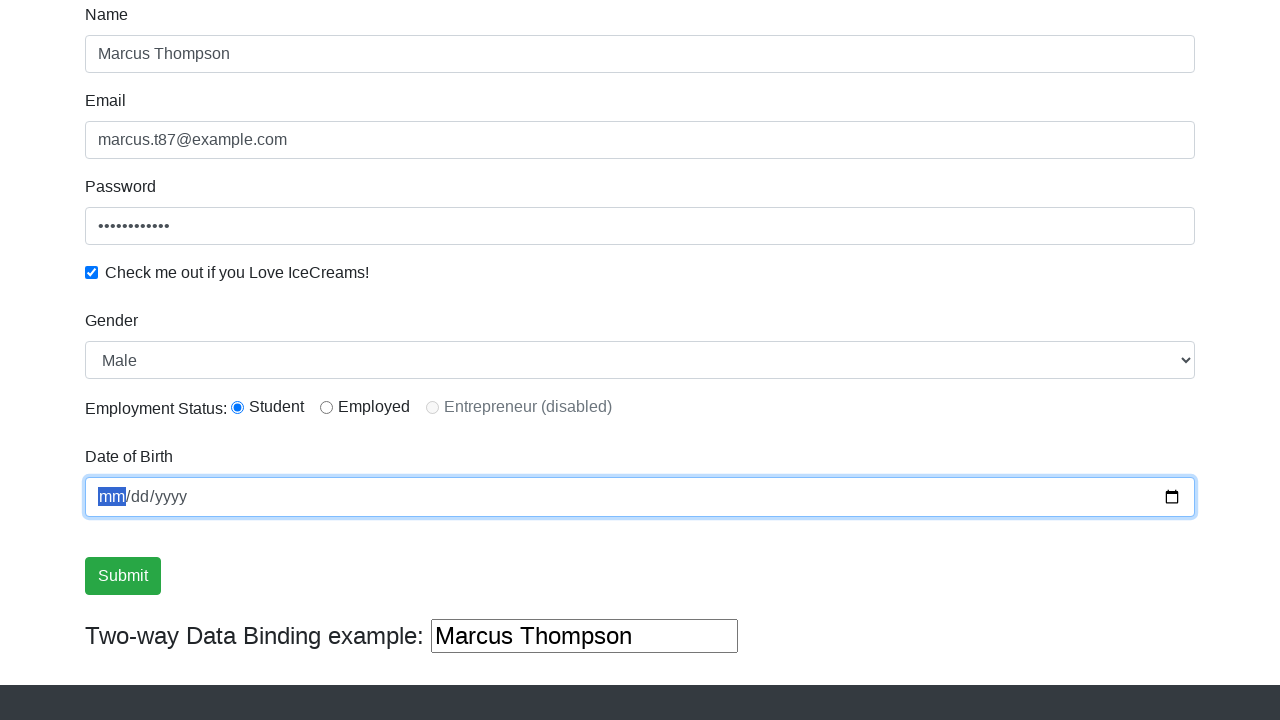